Tests dropdown selection functionality on OrangeHRM trial signup page by selecting a country from the dropdown menu

Starting URL: https://www.orangehrm.com/orangehrm-30-day-trial

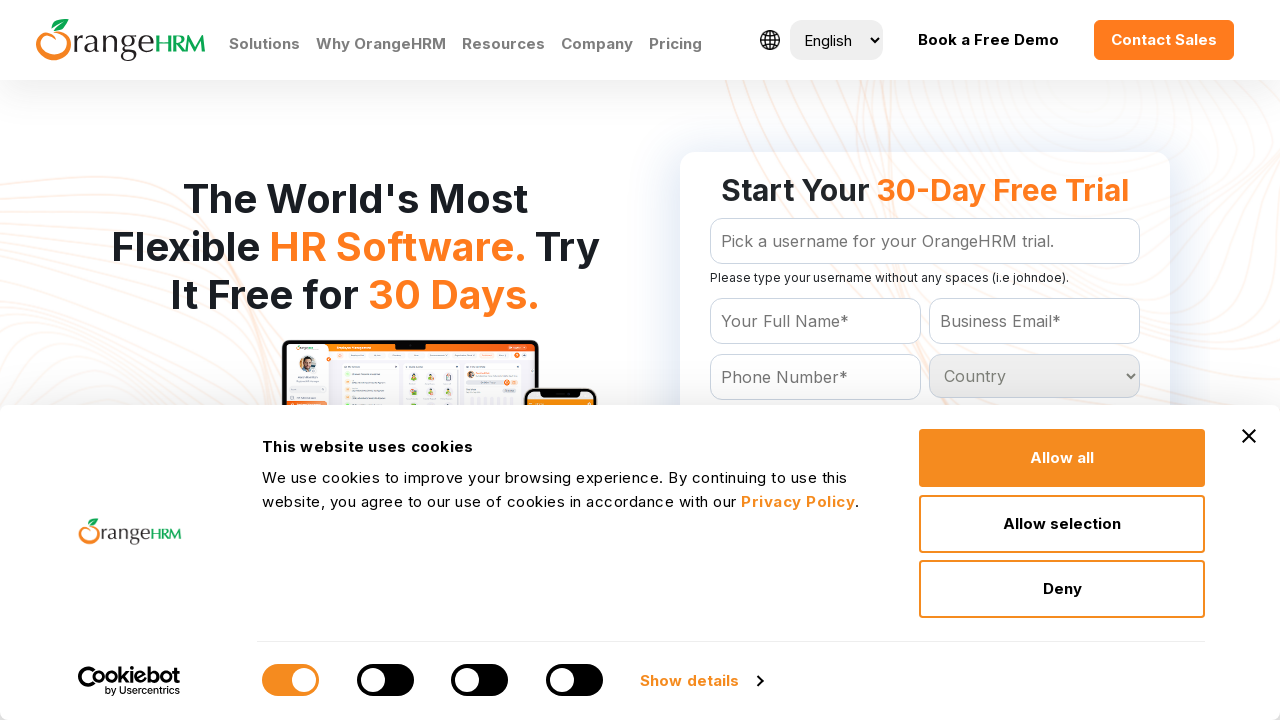

Selected 'India' from the country dropdown menu on #Form_getForm_Country
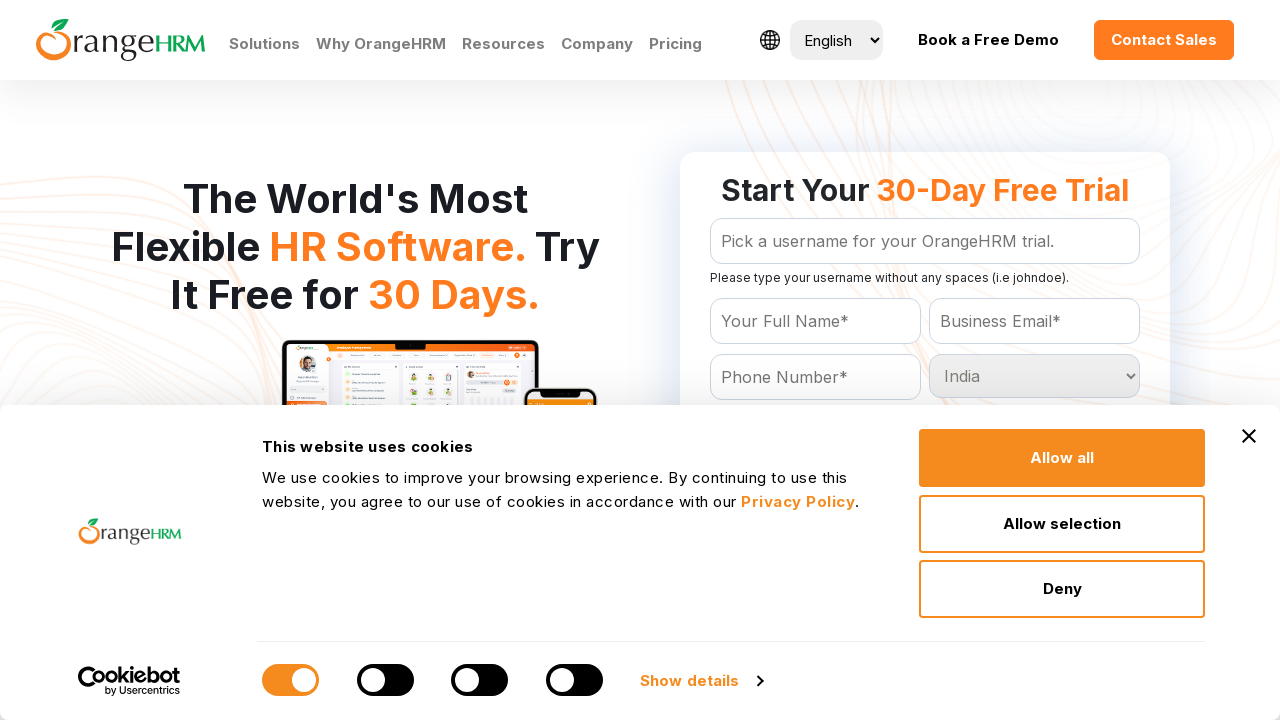

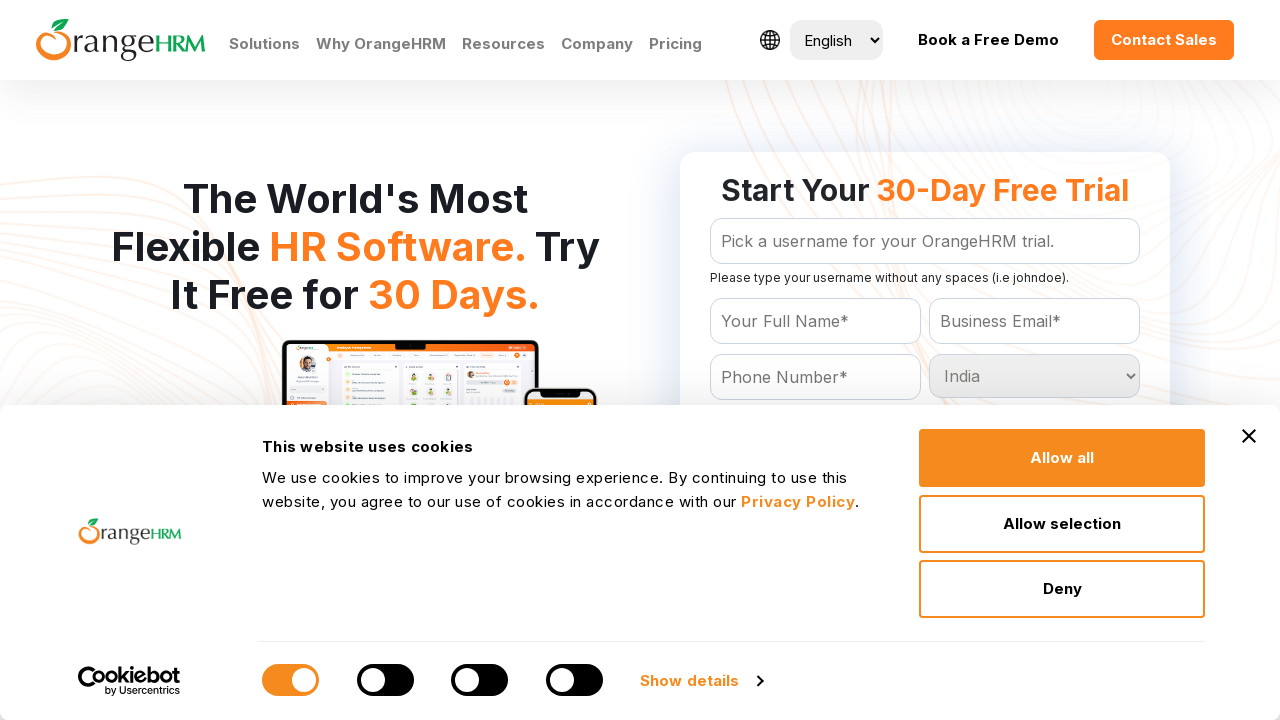